Navigates to anchors page and verifies an element matching a specific XPath exists

Starting URL: https://vairamsvsjdo.github.io/simplehtml5/index.html

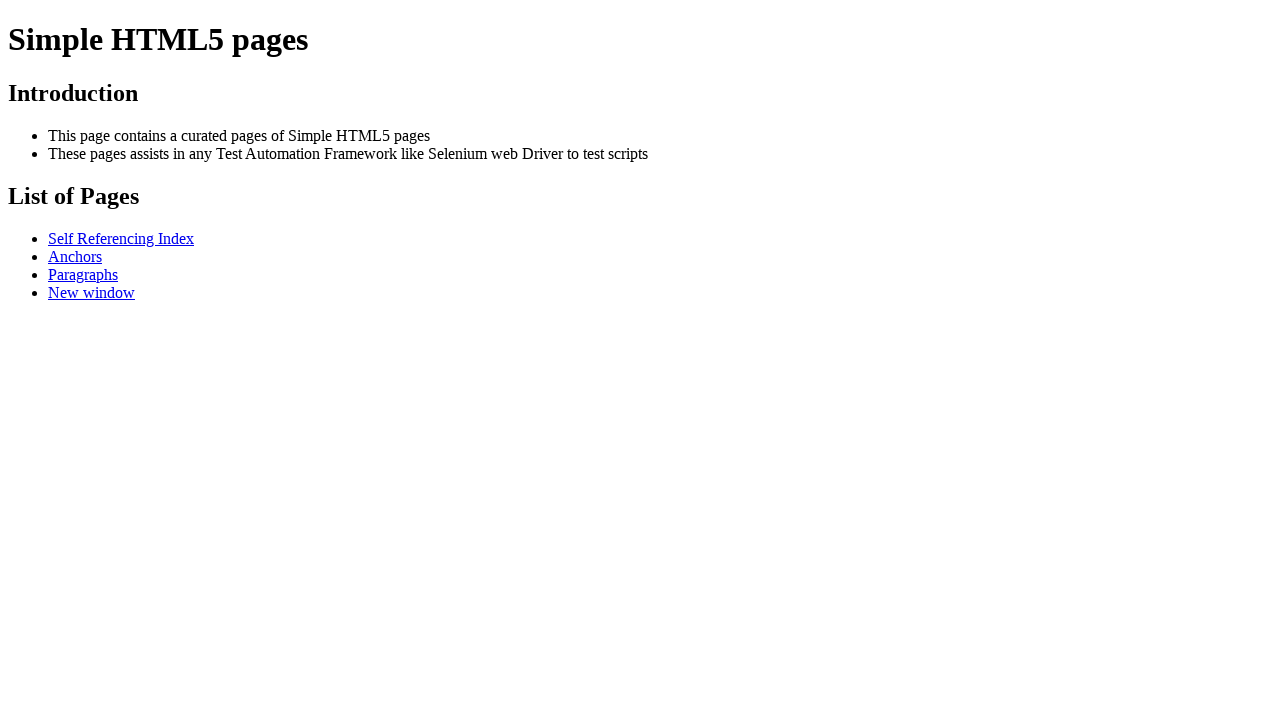

Navigated to anchors page
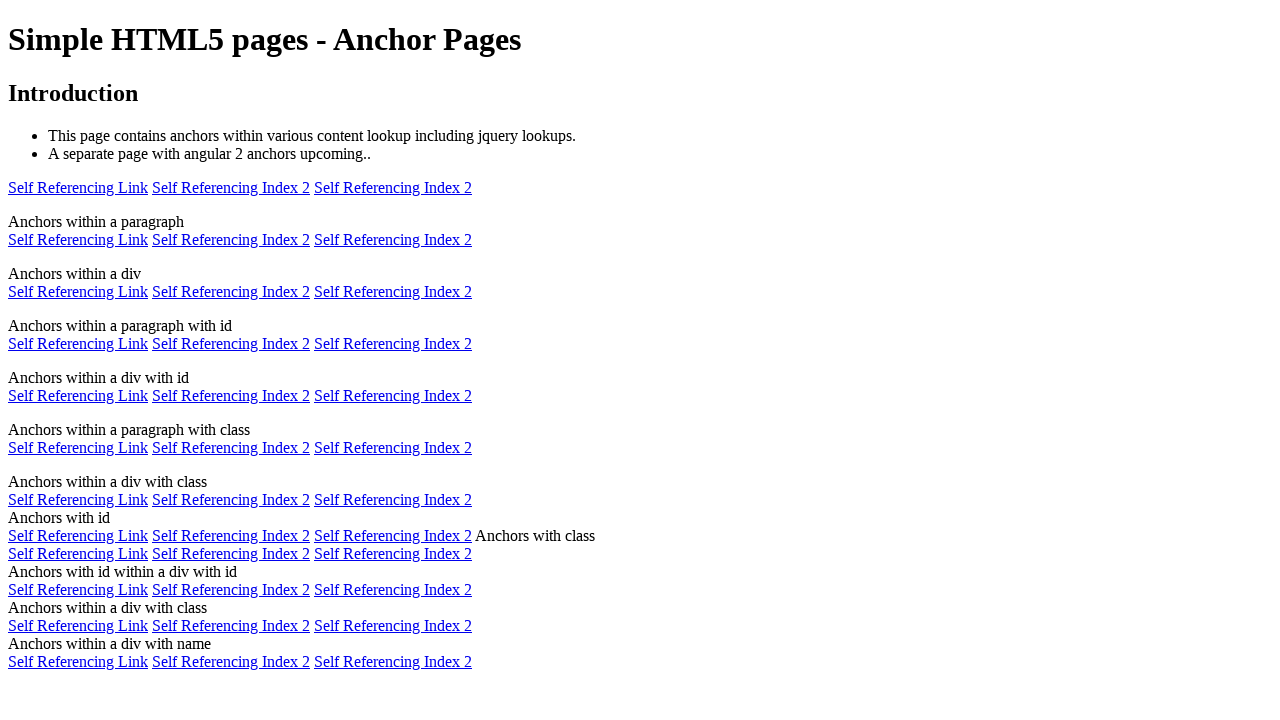

Verified element with ID 'd2a2' exists
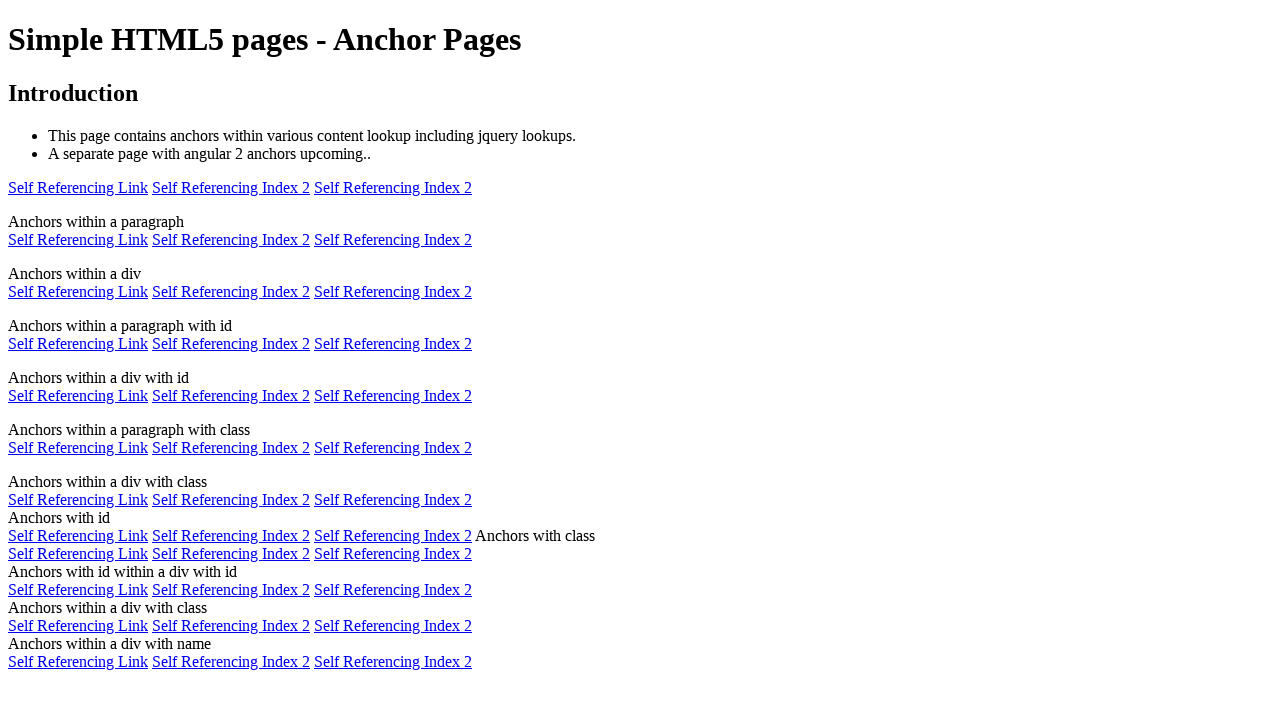

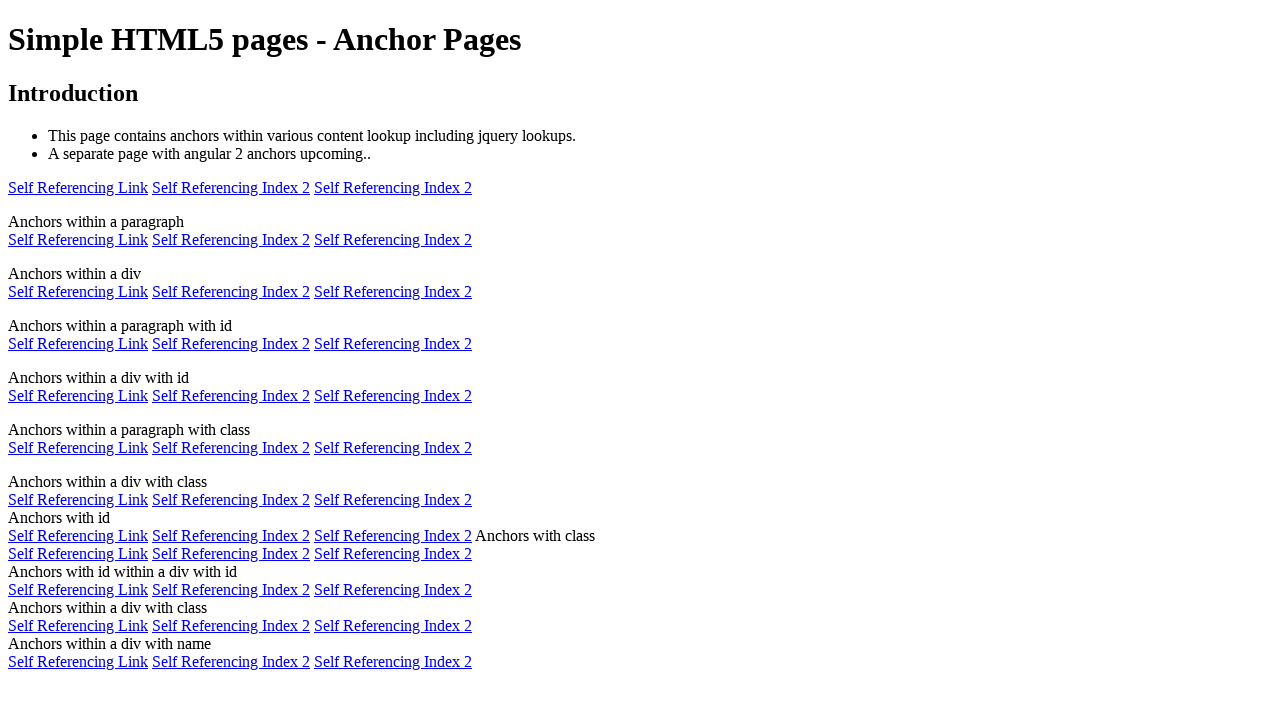